Navigates to the Brazilian National Meteorological Institute's historical data page and verifies that the page loads with available year listings displayed in article elements.

Starting URL: https://portal.inmet.gov.br/dadoshistoricos

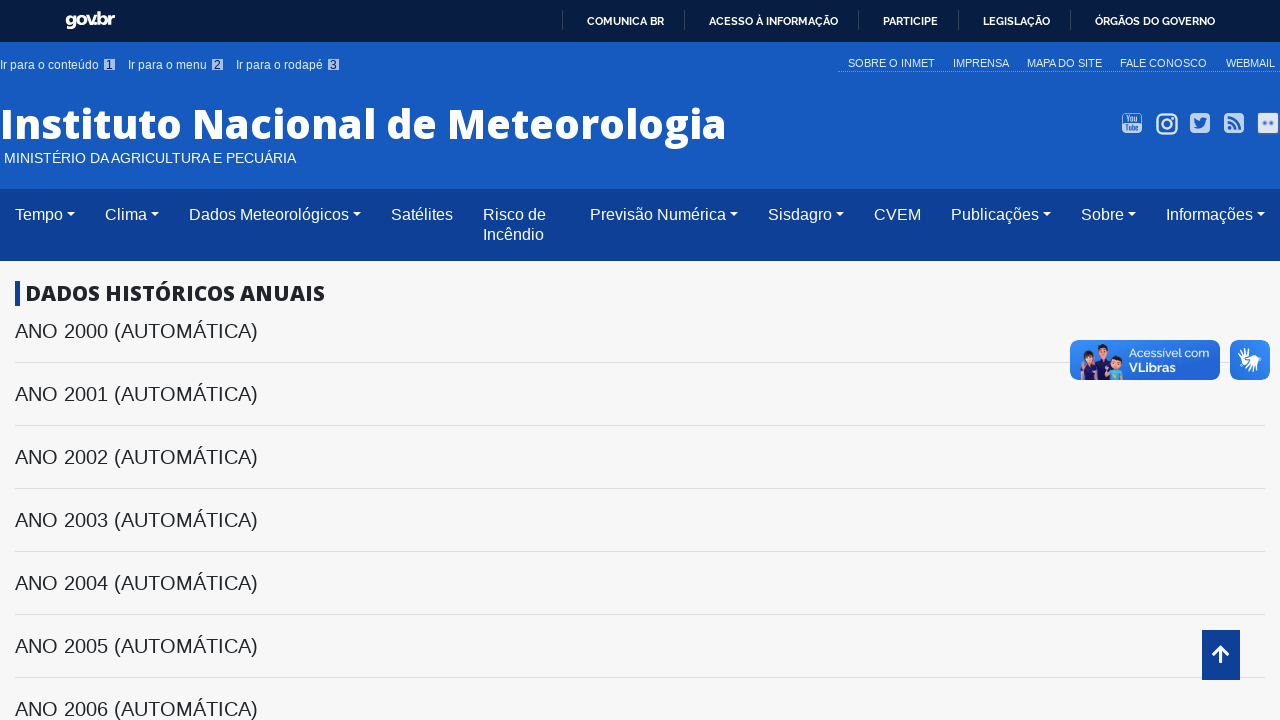

Waited for historical data articles to load on INMET page
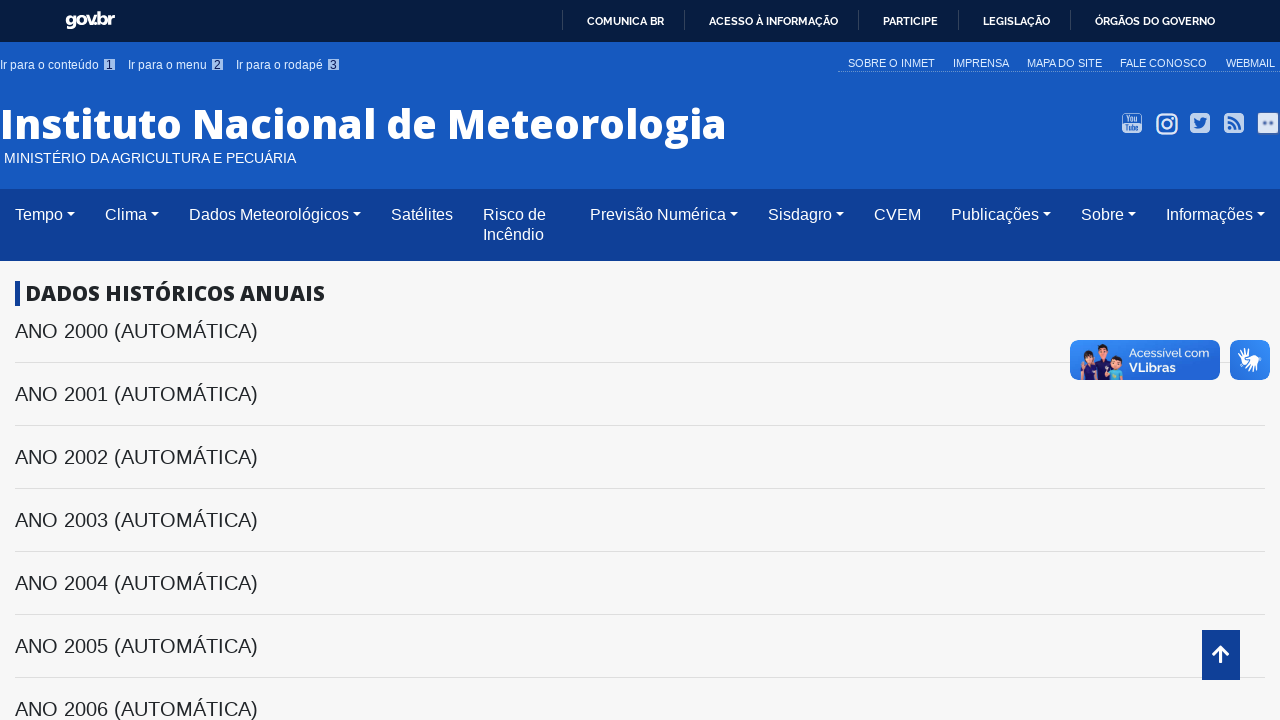

Verified that year links are available in article elements
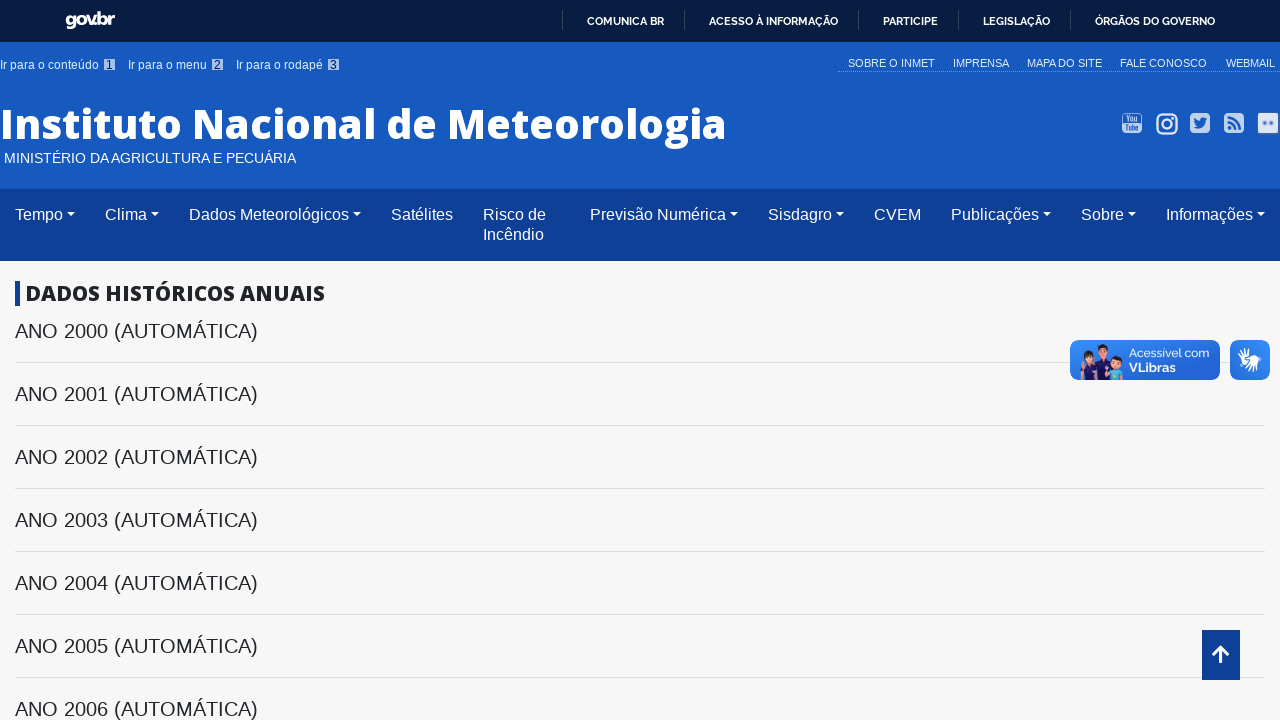

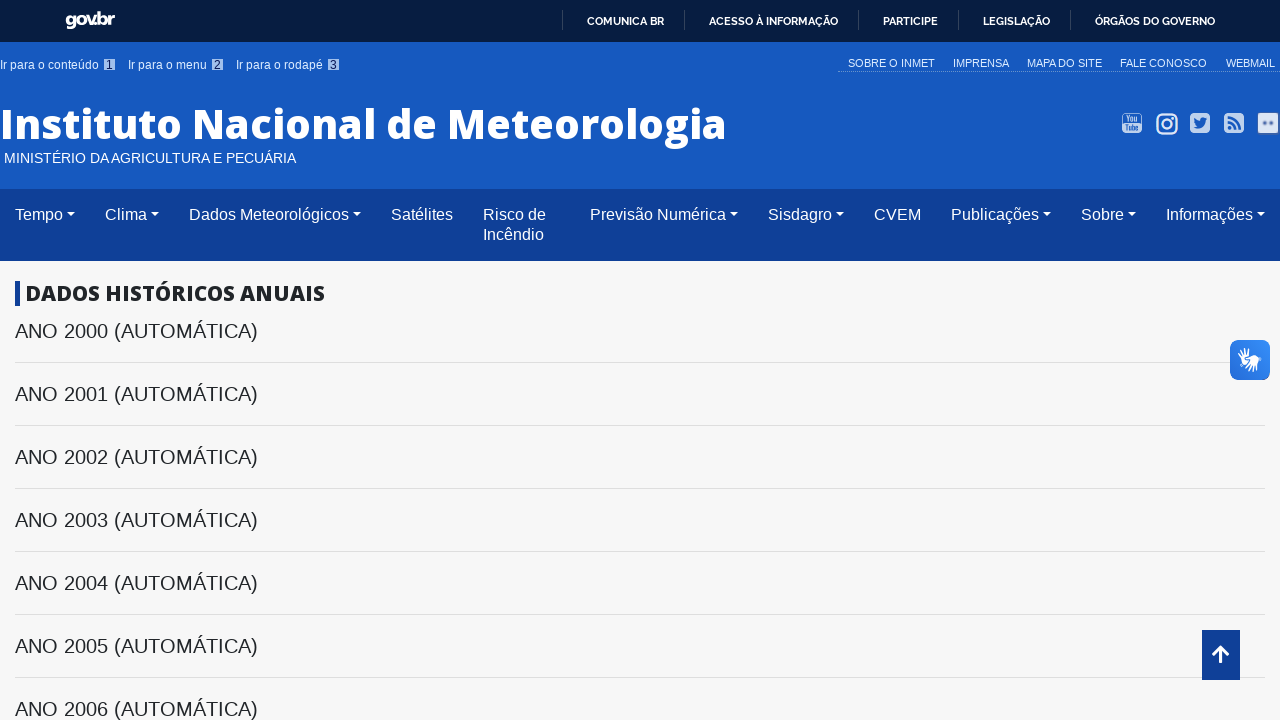